Tests the Add/Remove Elements functionality by clicking the Add Element button, verifying the Delete button appears, and then clicking the Delete button to remove it

Starting URL: https://the-internet.herokuapp.com/add_remove_elements/

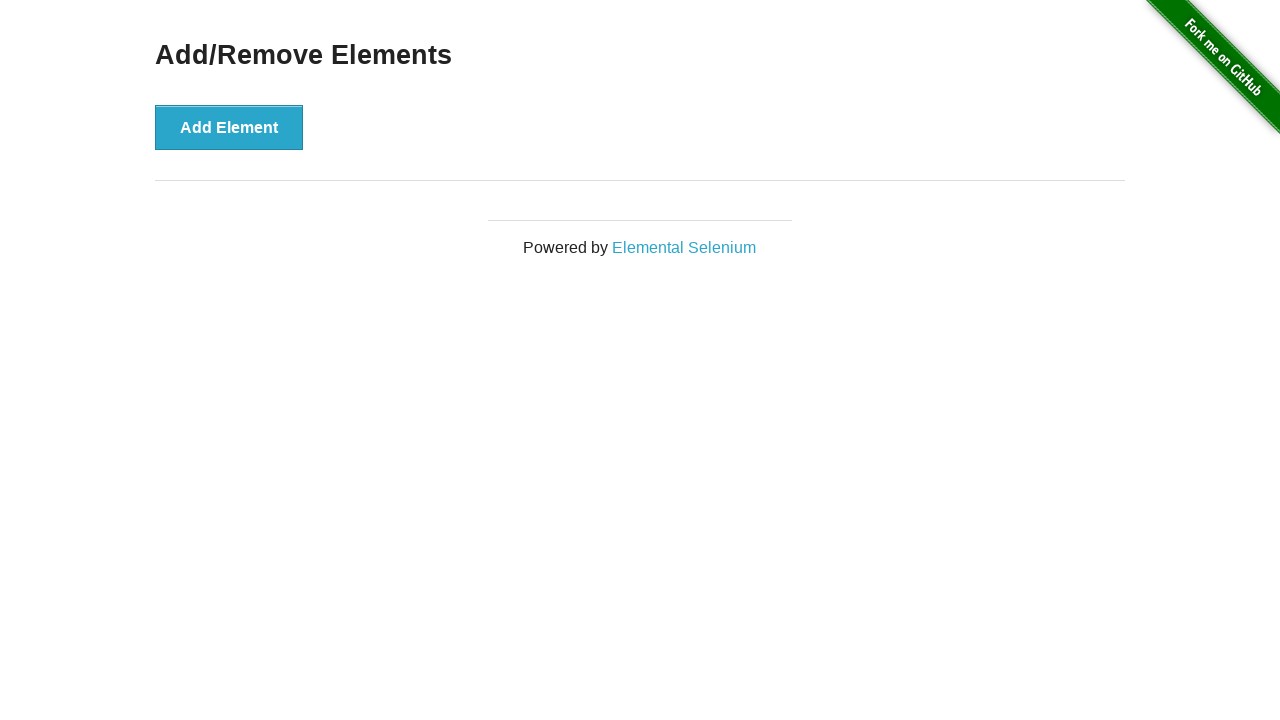

Clicked the Add Element button at (229, 127) on button[onclick='addElement()']
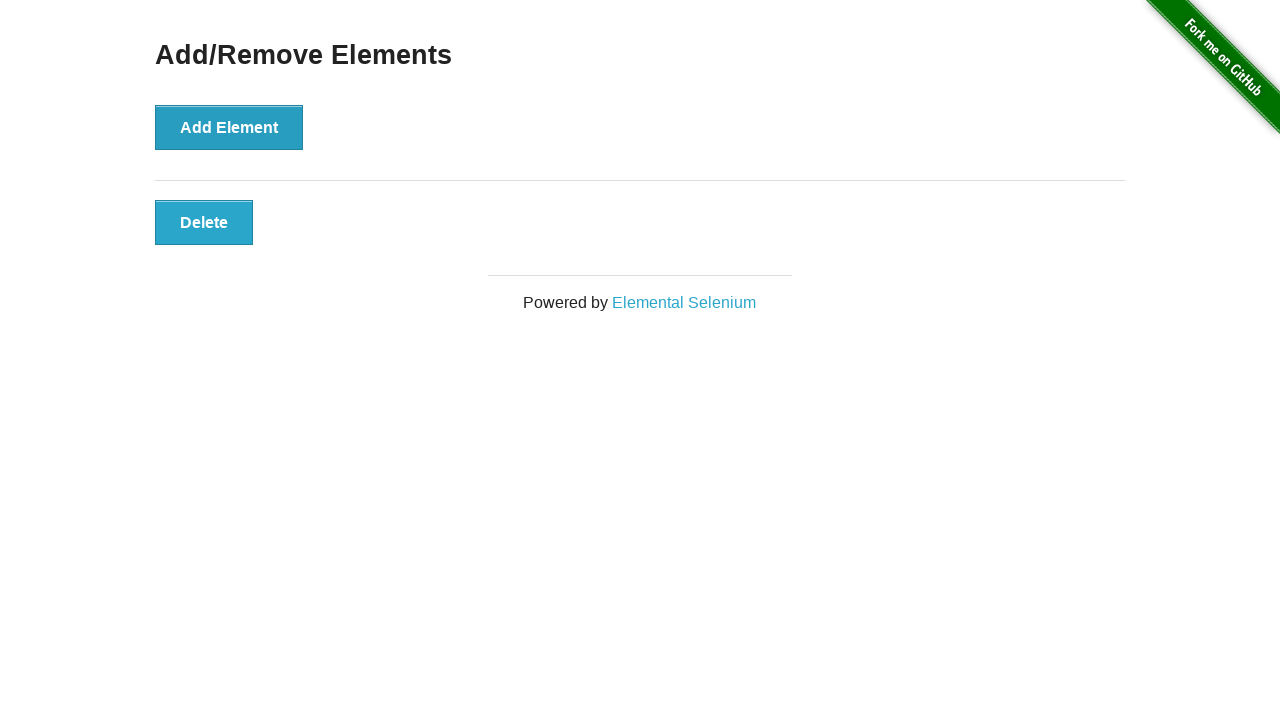

Delete button appeared and is visible
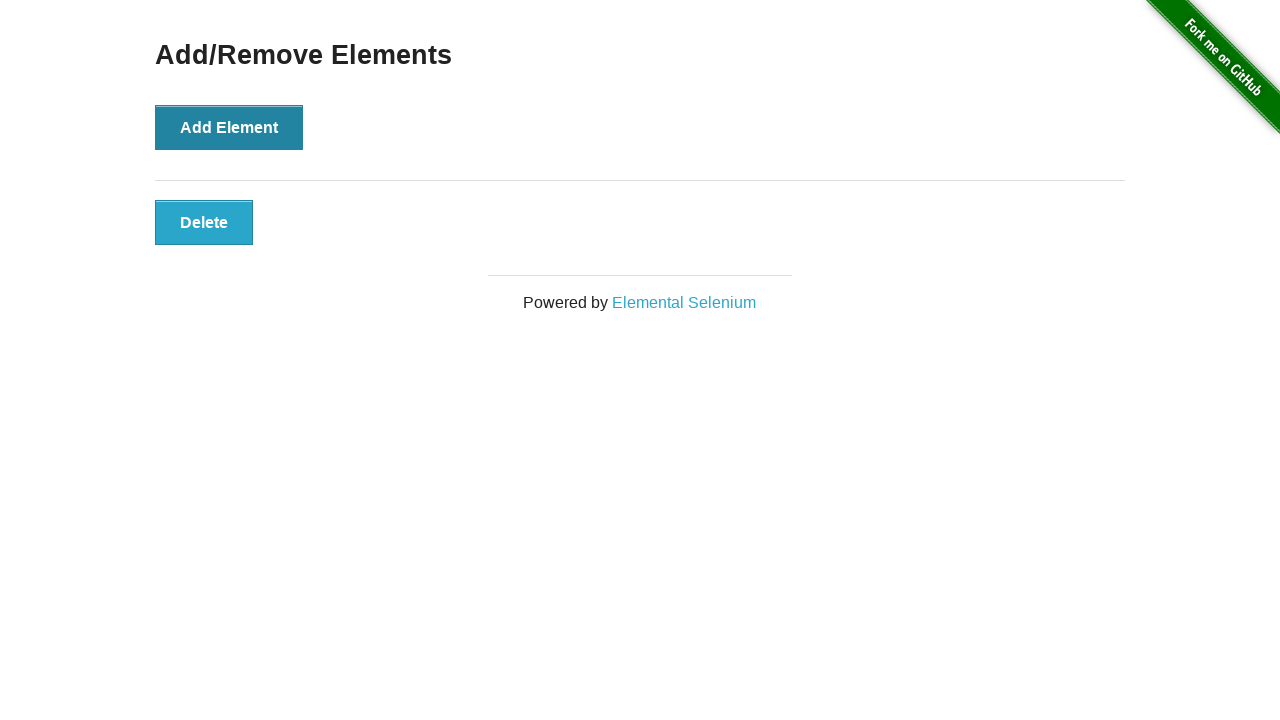

Clicked the Delete button to remove the element at (204, 222) on .added-manually
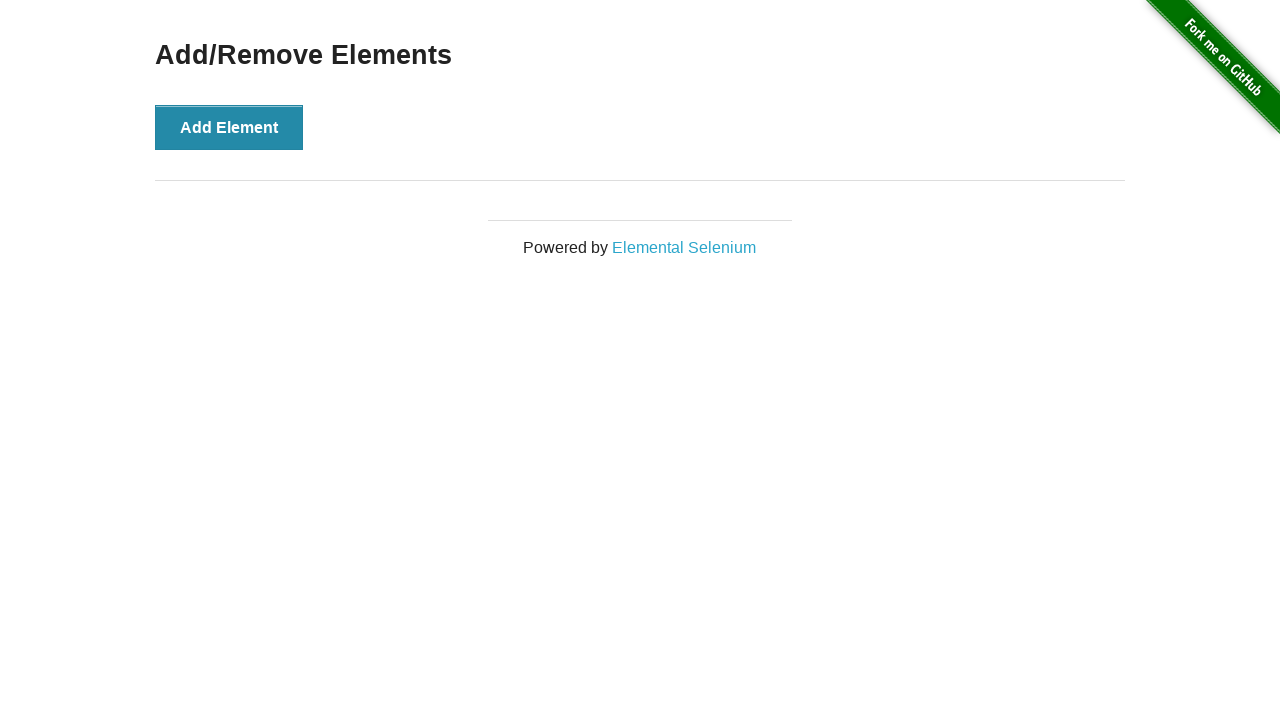

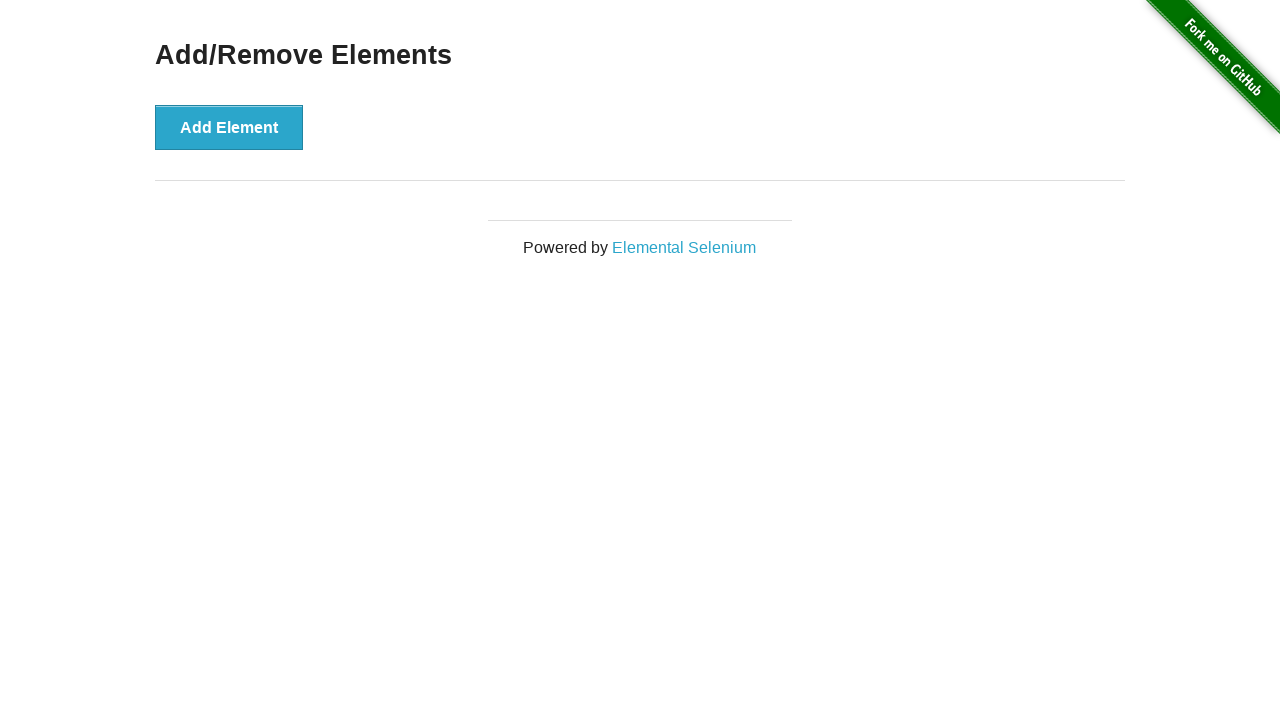